Tests browser navigation functionality by clicking an element, then performing refresh, back, and forward operations

Starting URL: http://demo.automationtesting.in/

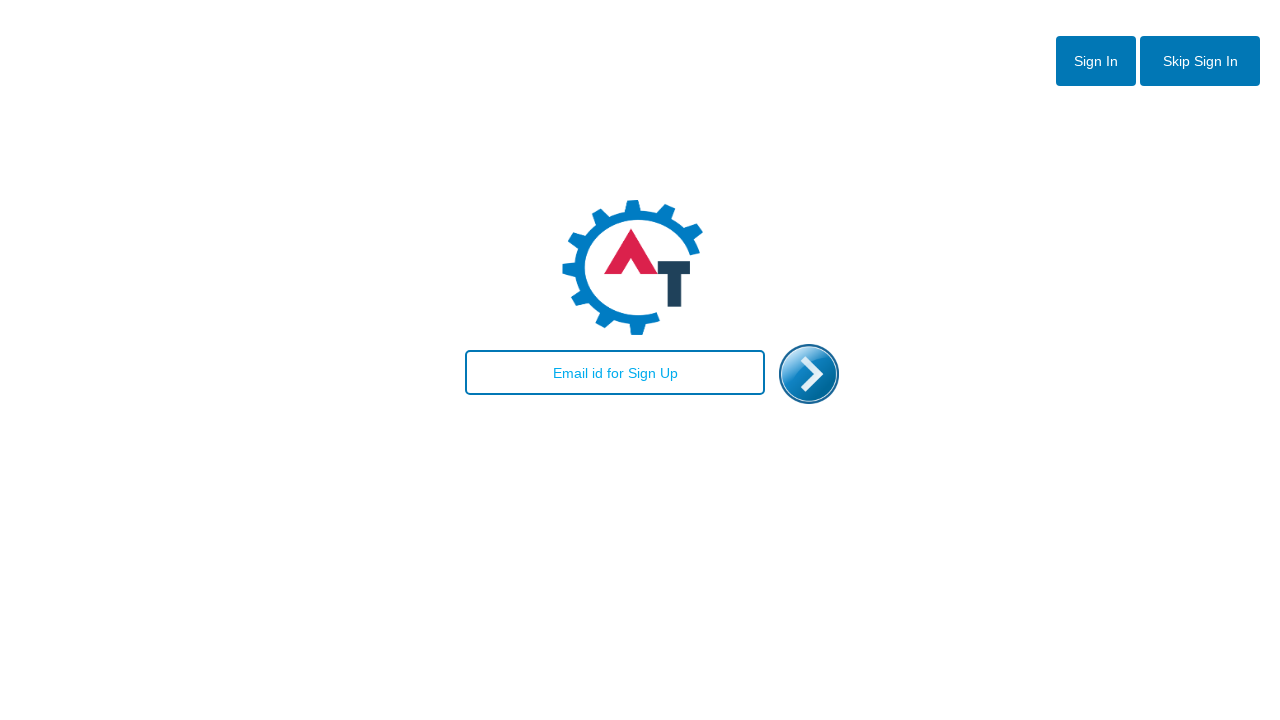

Clicked enter image to navigate to next page at (809, 374) on xpath=//img[@id='enterimg']
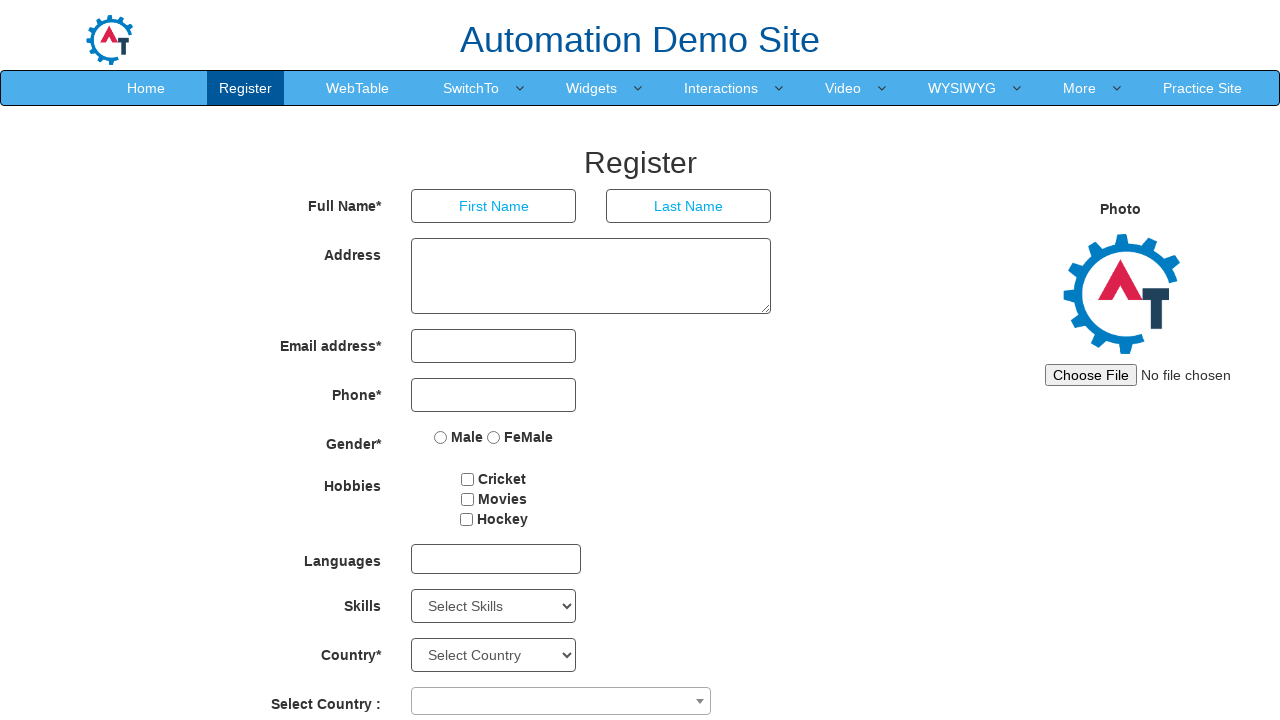

Refreshed the current page
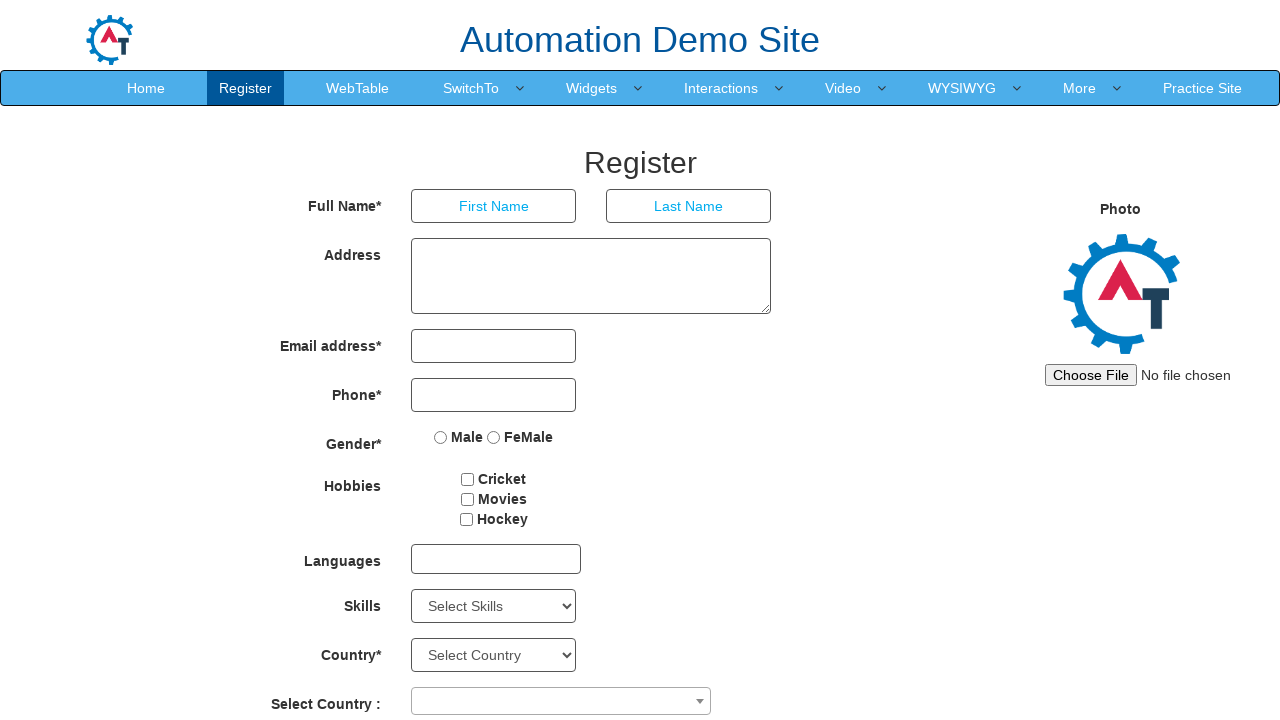

Navigated back to previous page
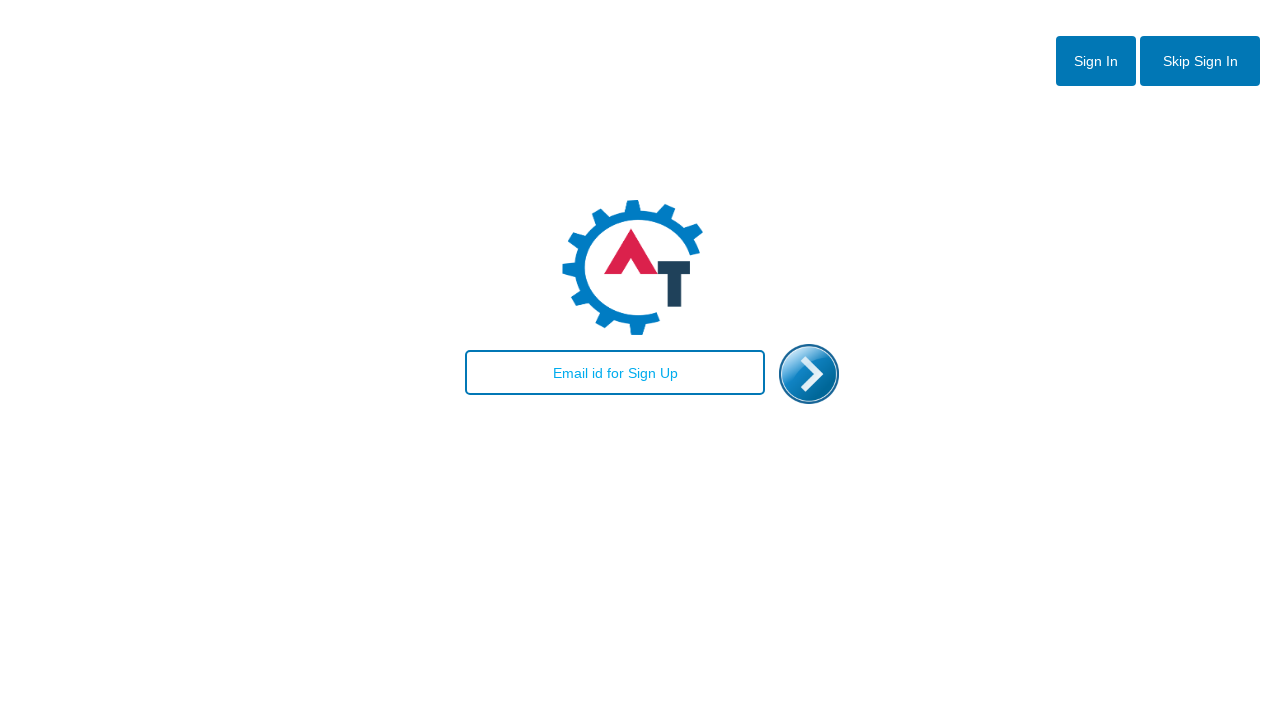

Navigated forward again
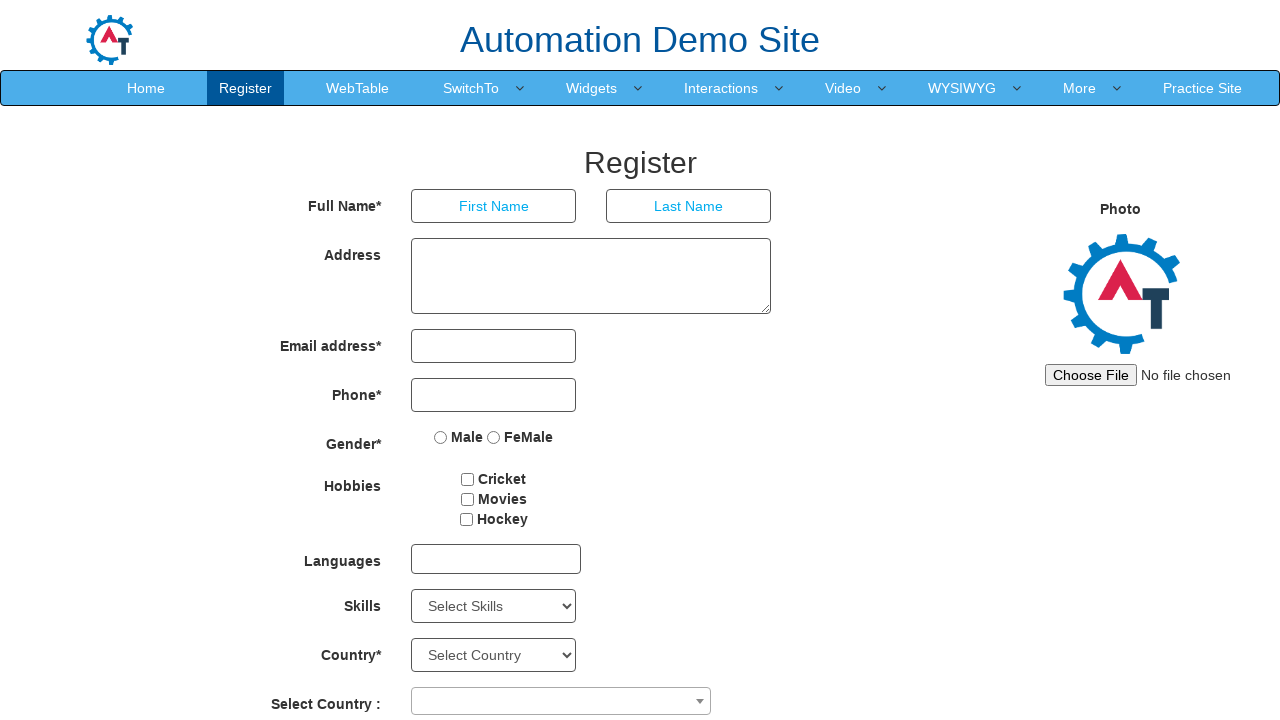

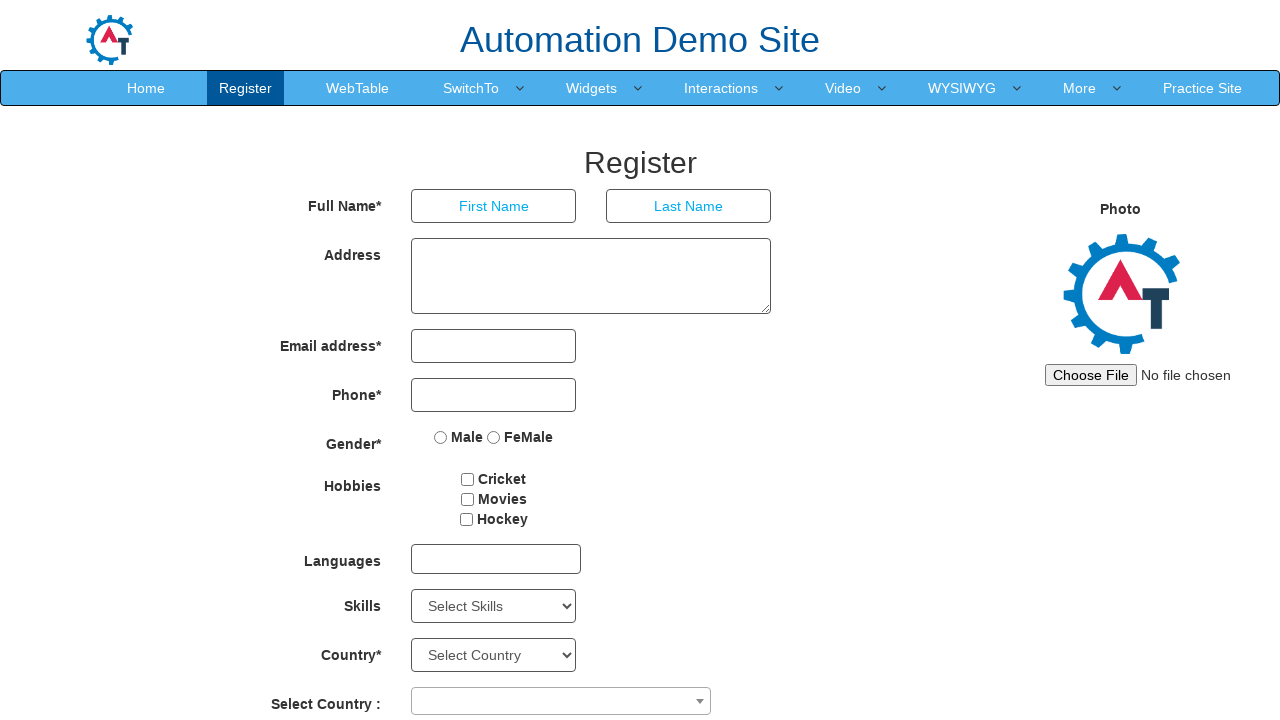